Tests element visibility by verifying a text box is visible, clicking to hide it, and confirming it becomes hidden

Starting URL: https://rahulshettyacademy.com/AutomationPractice

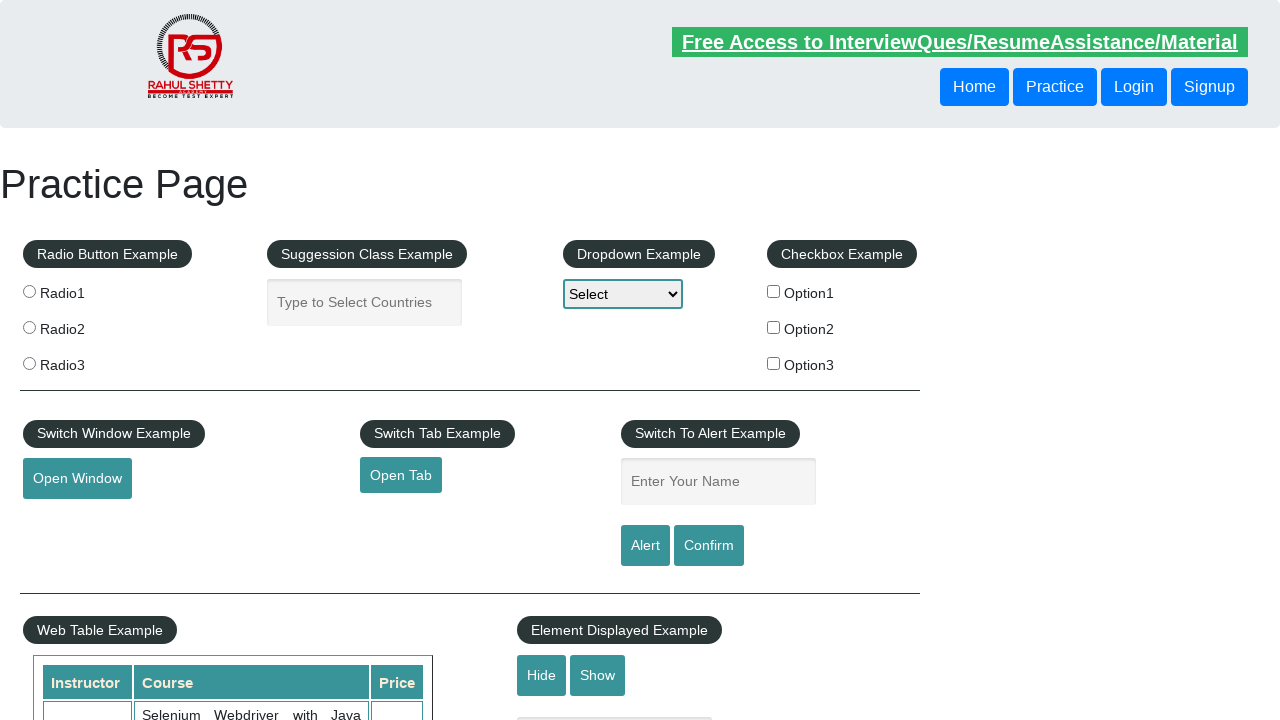

Verified text box is visible
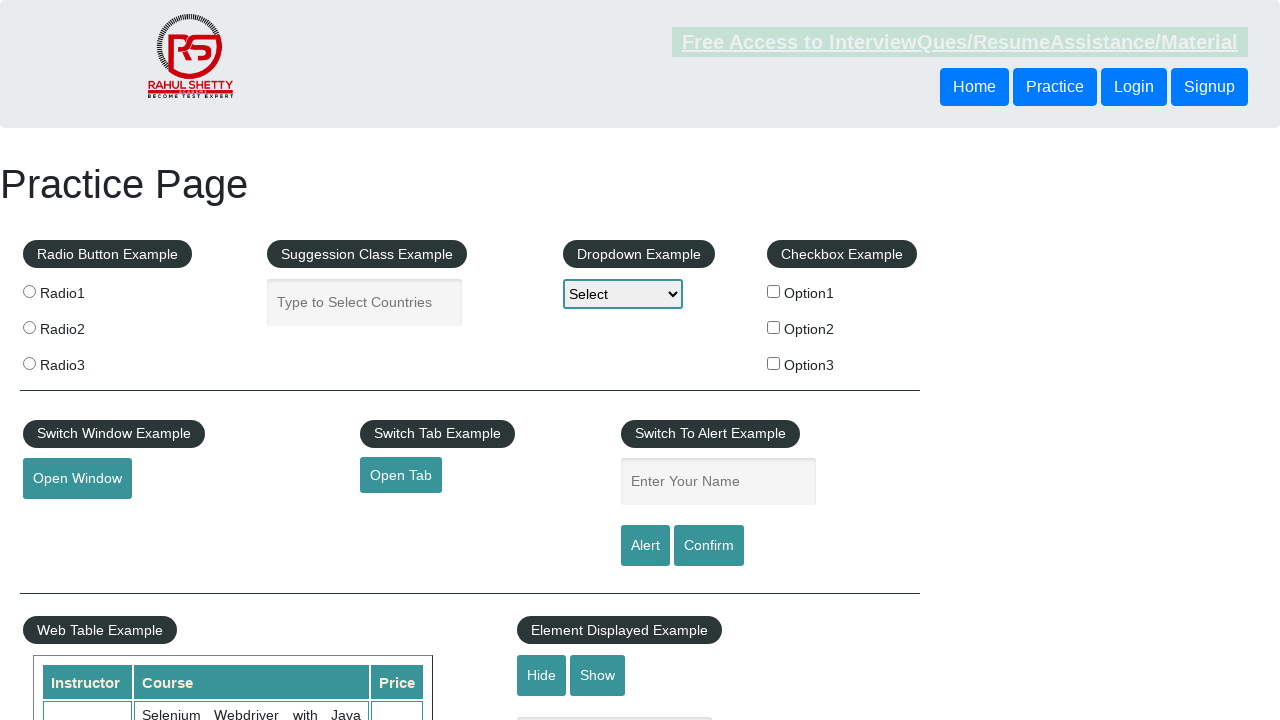

Clicked hide button to hide text box at (542, 675) on #hide-textbox
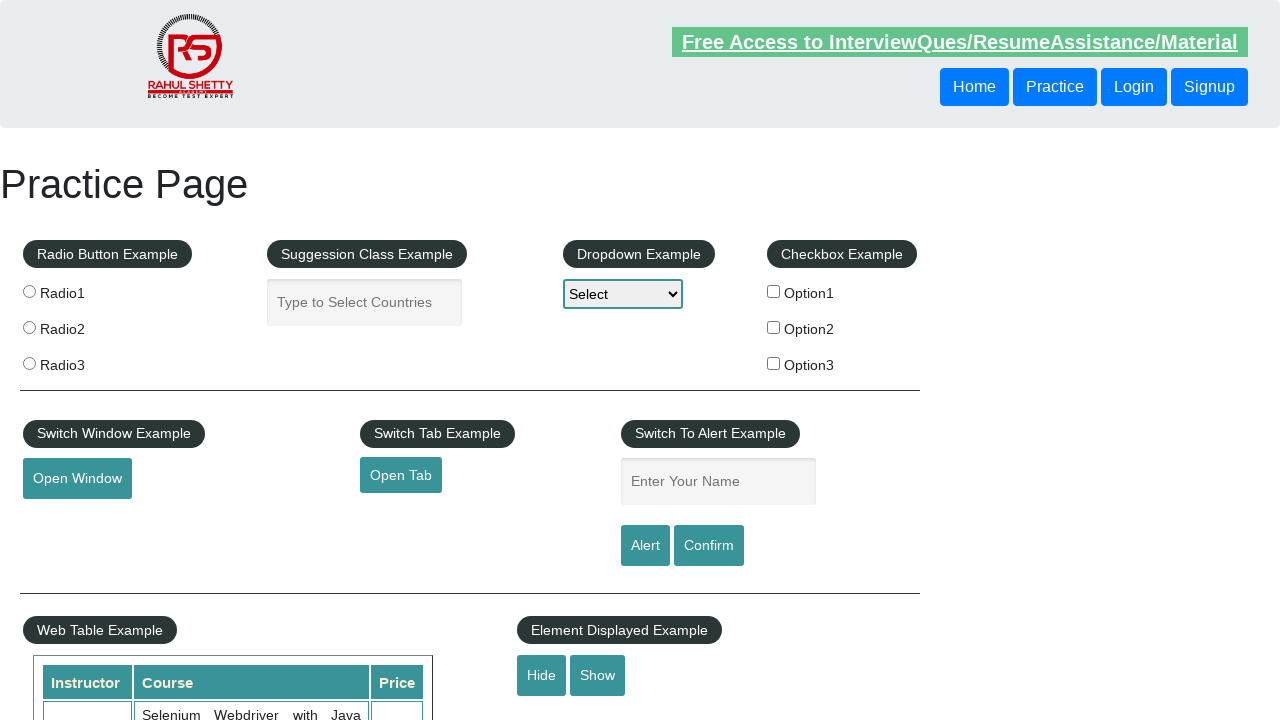

Verified text box is now hidden
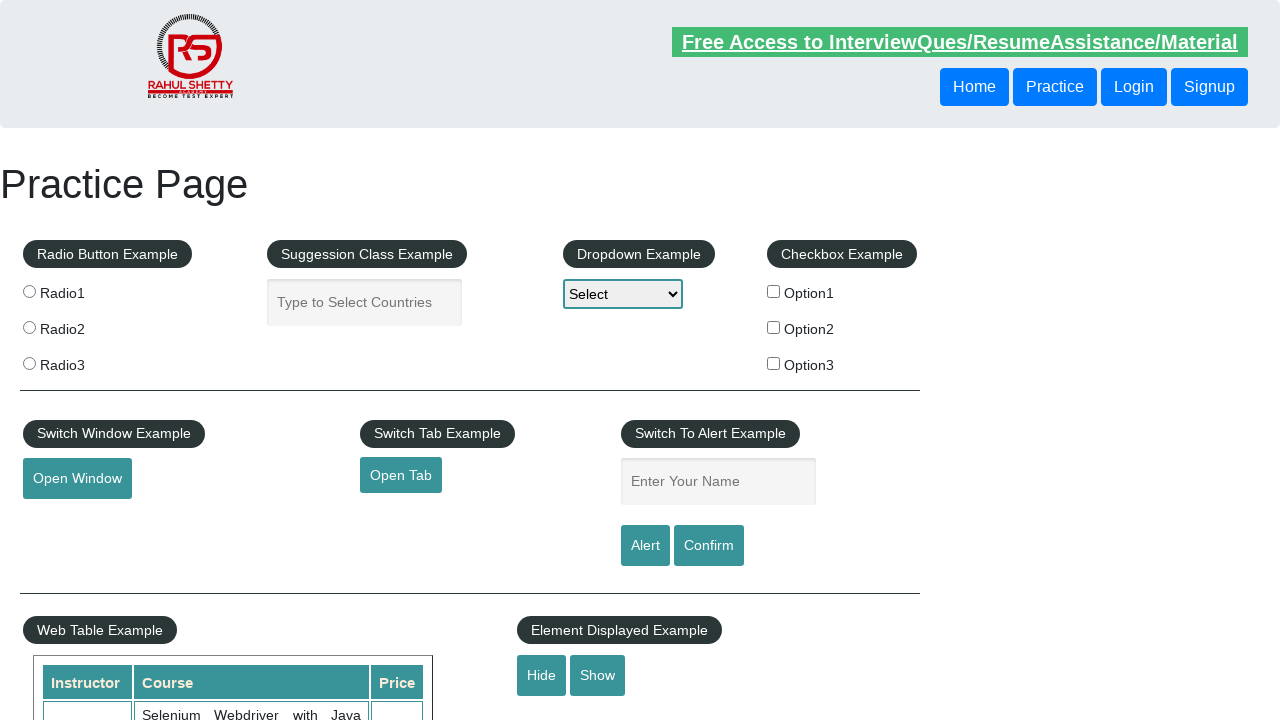

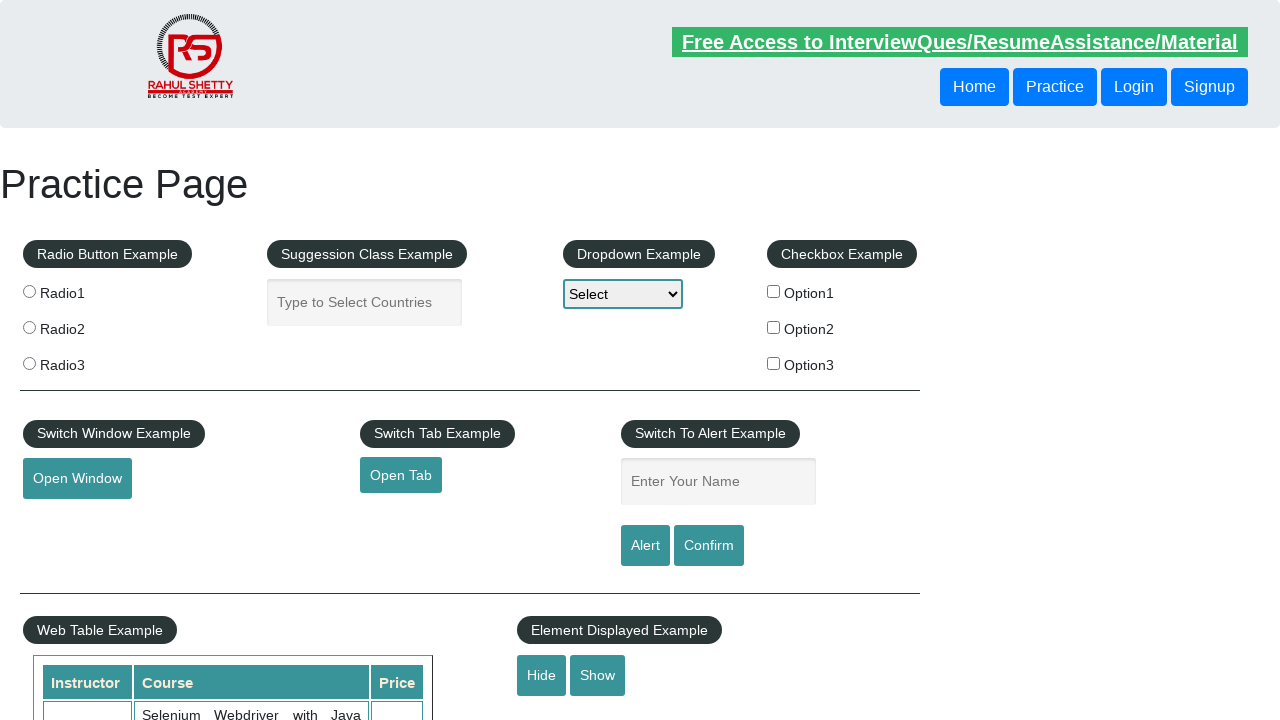